Navigates to a Polymer shop demo site and clicks on a button element within shadow DOM using JavaScript execution

Starting URL: https://shop.polymer-project.org/

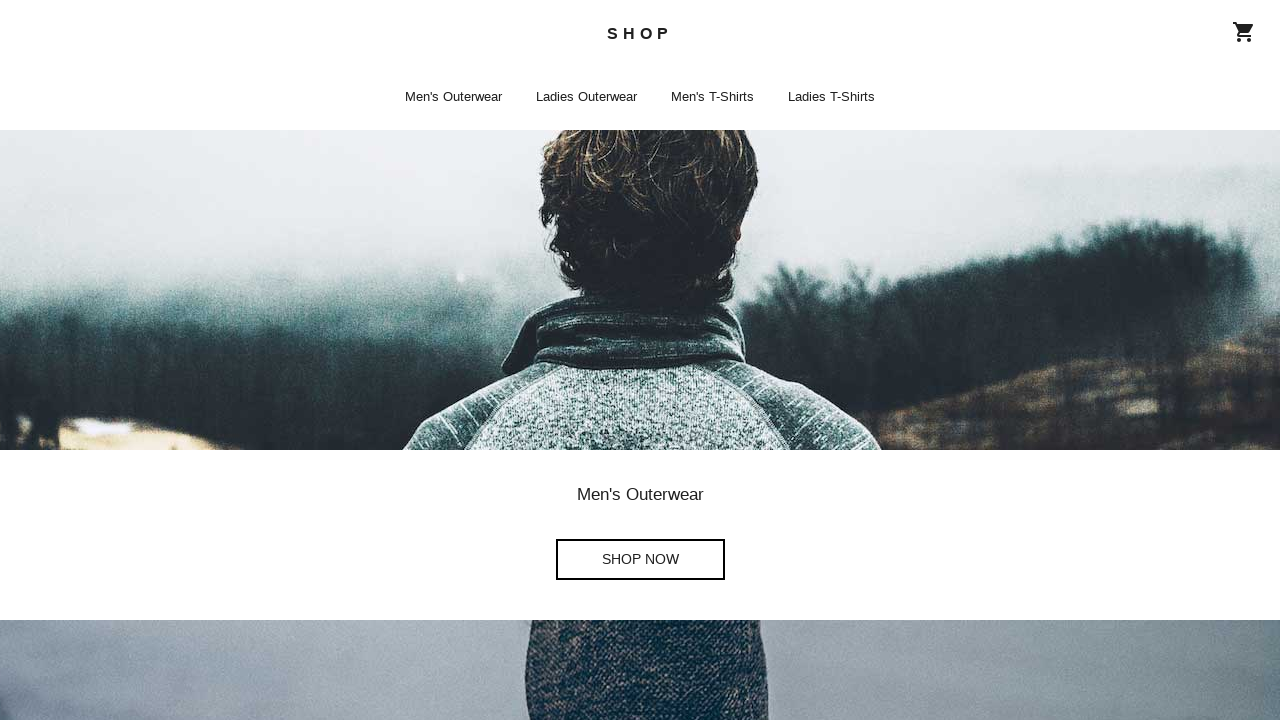

Executed JavaScript to click button element within shadow DOM in Polymer shop demo
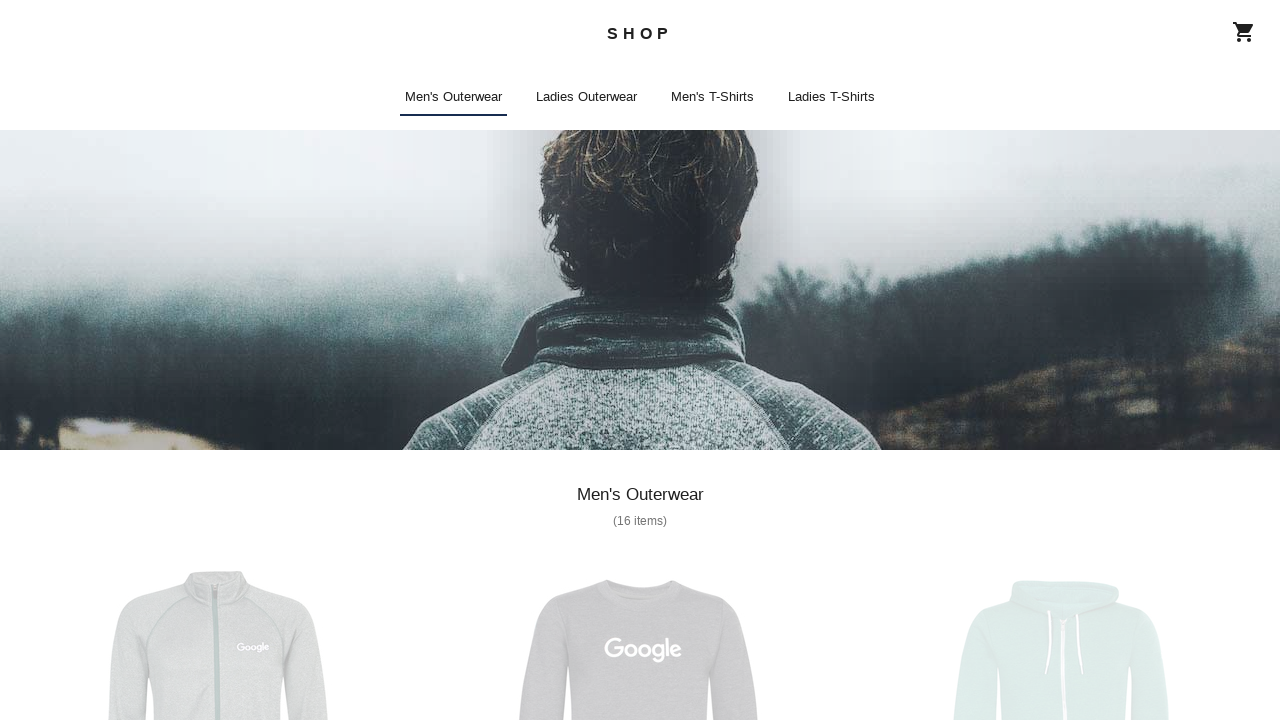

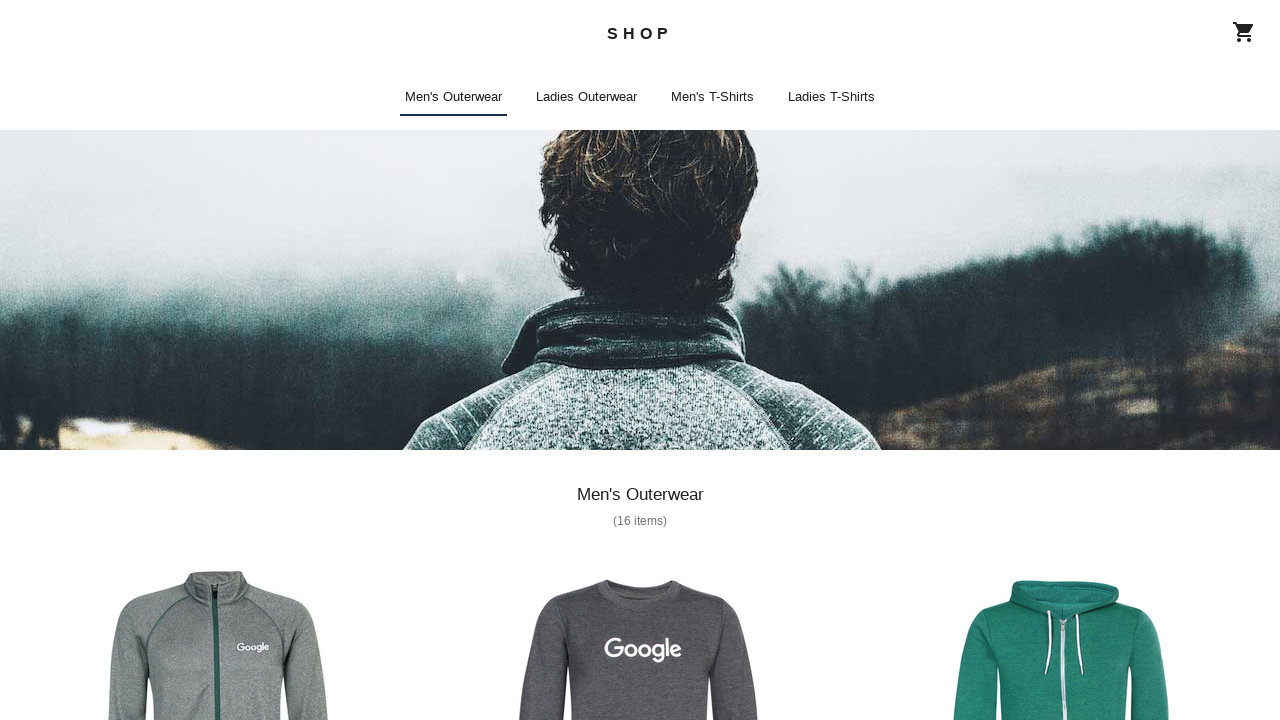